Tests a registration form by filling in first name, last name, and email fields, then submitting the form

Starting URL: https://suninjuly.github.io/registration1.html

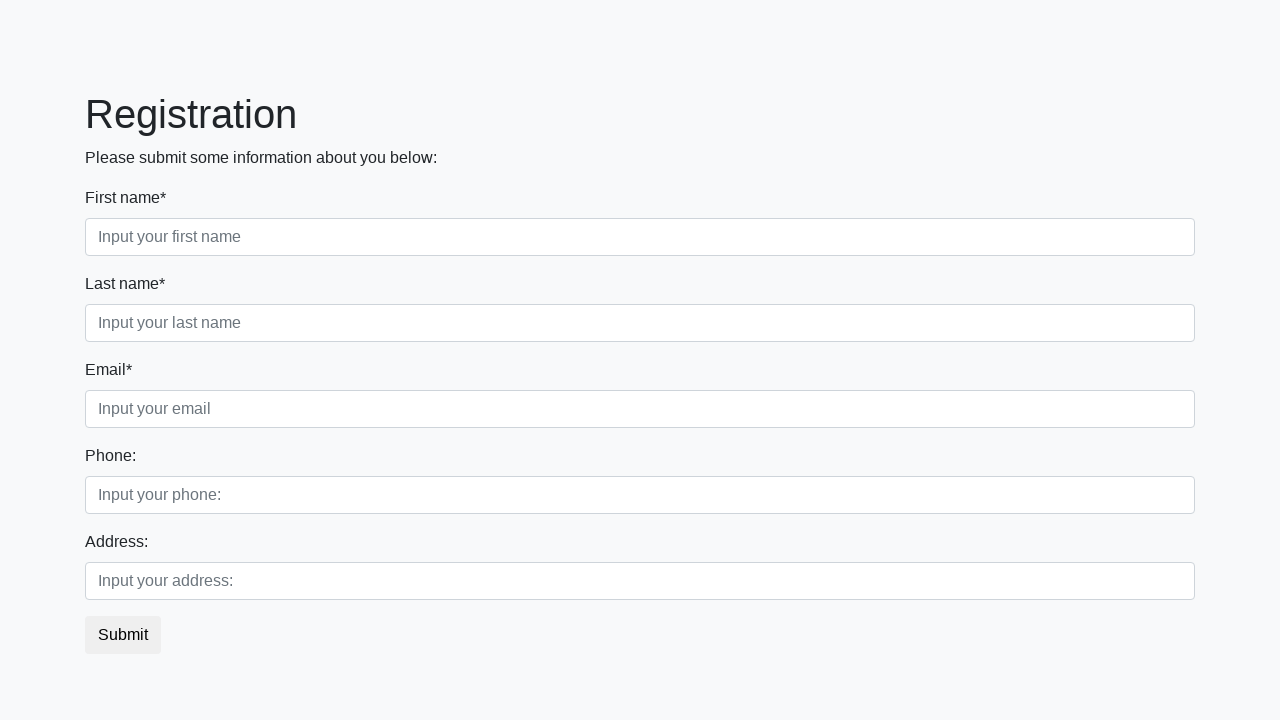

Filled first name field with 'Ivan' on div.form-group.first_class > input
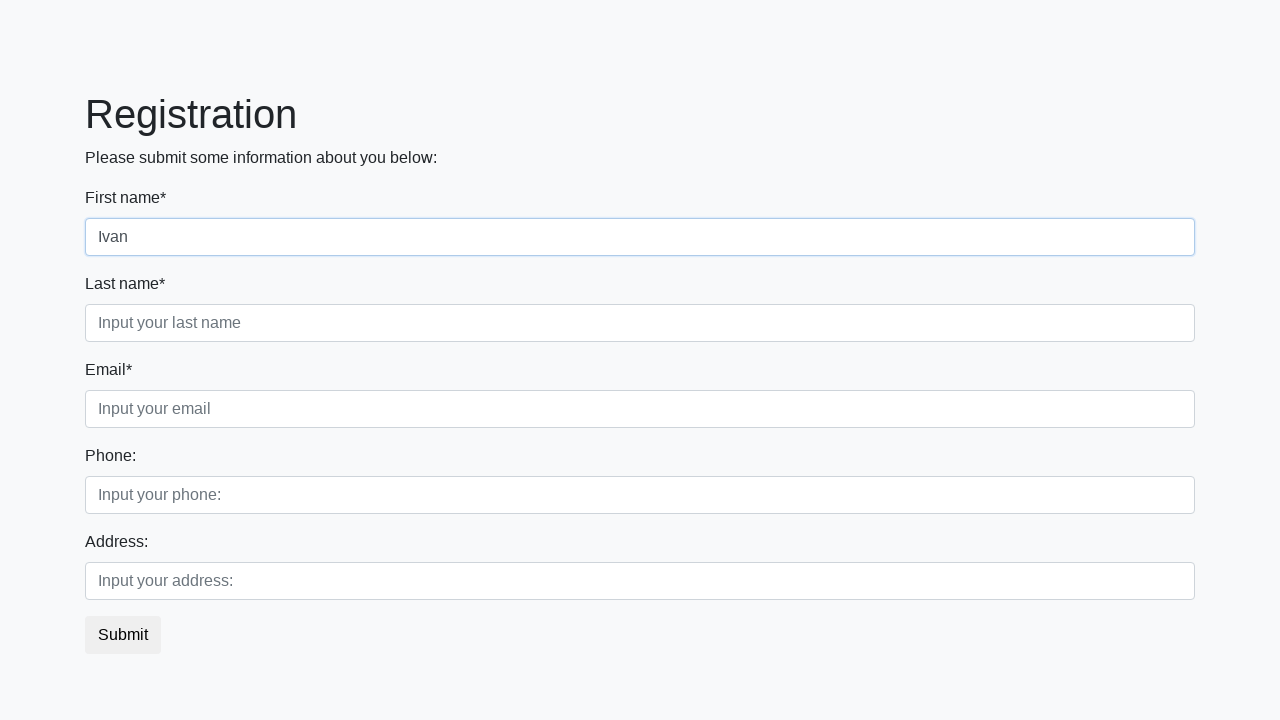

Filled last name field with 'Ivanov' on div.first_block .second_class > input
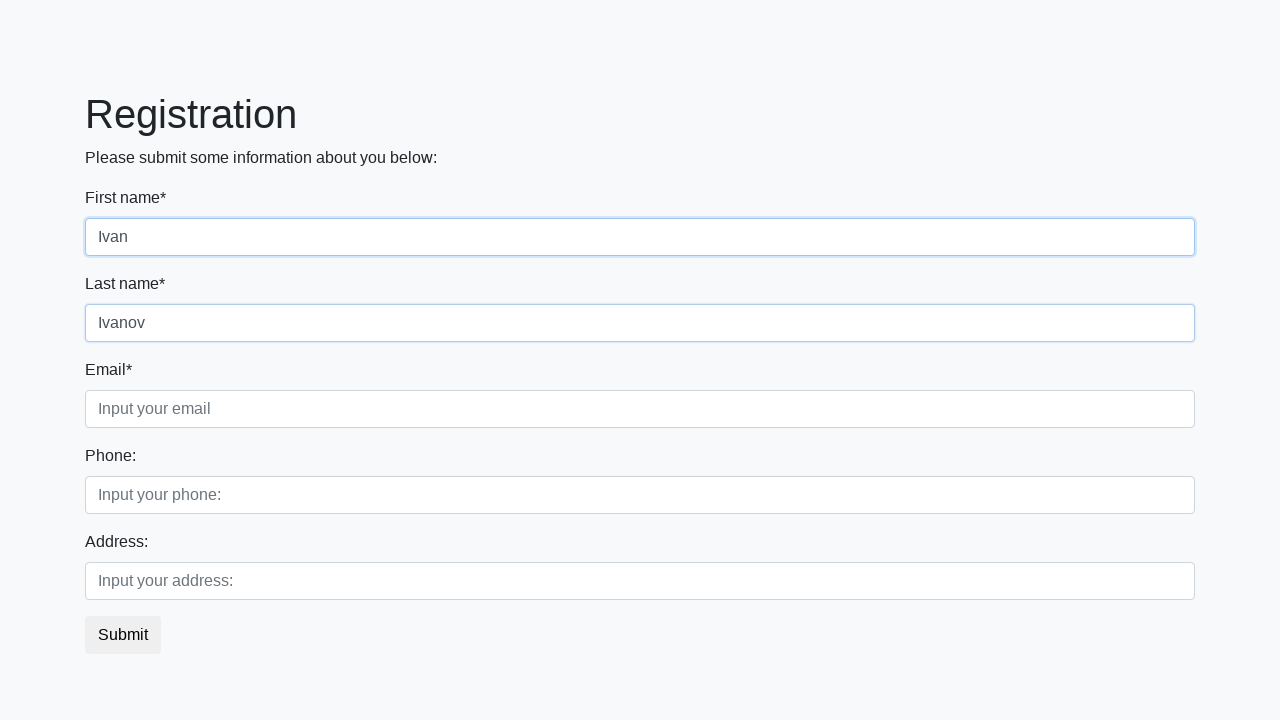

Filled email field with 'mail@mail.ru' on div.form-group.third_class > input
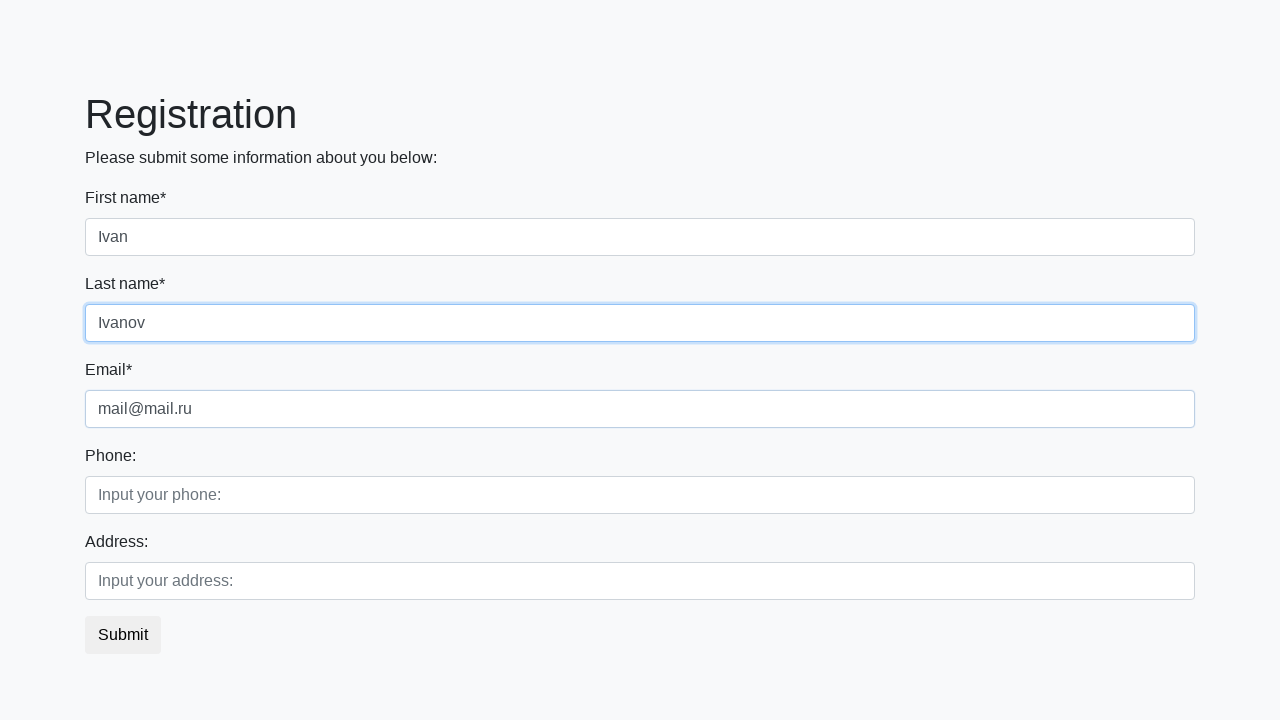

Clicked submit button to submit registration form at (123, 635) on button[type='submit']
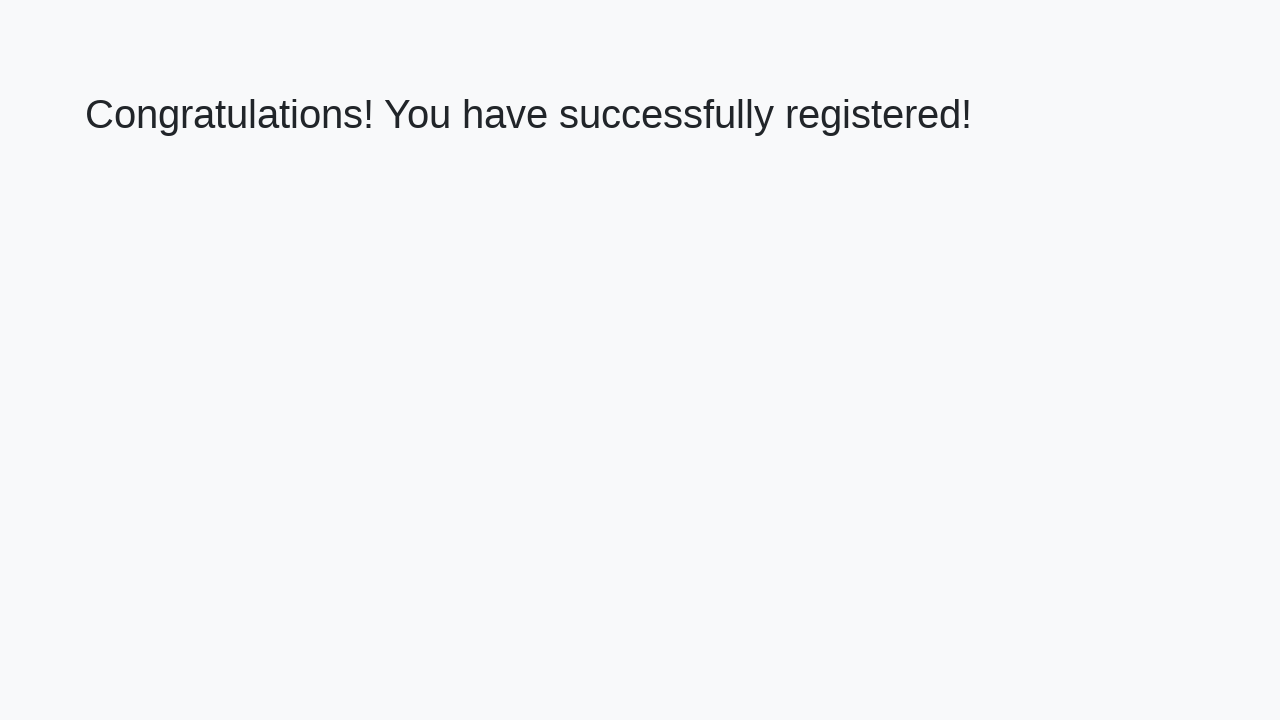

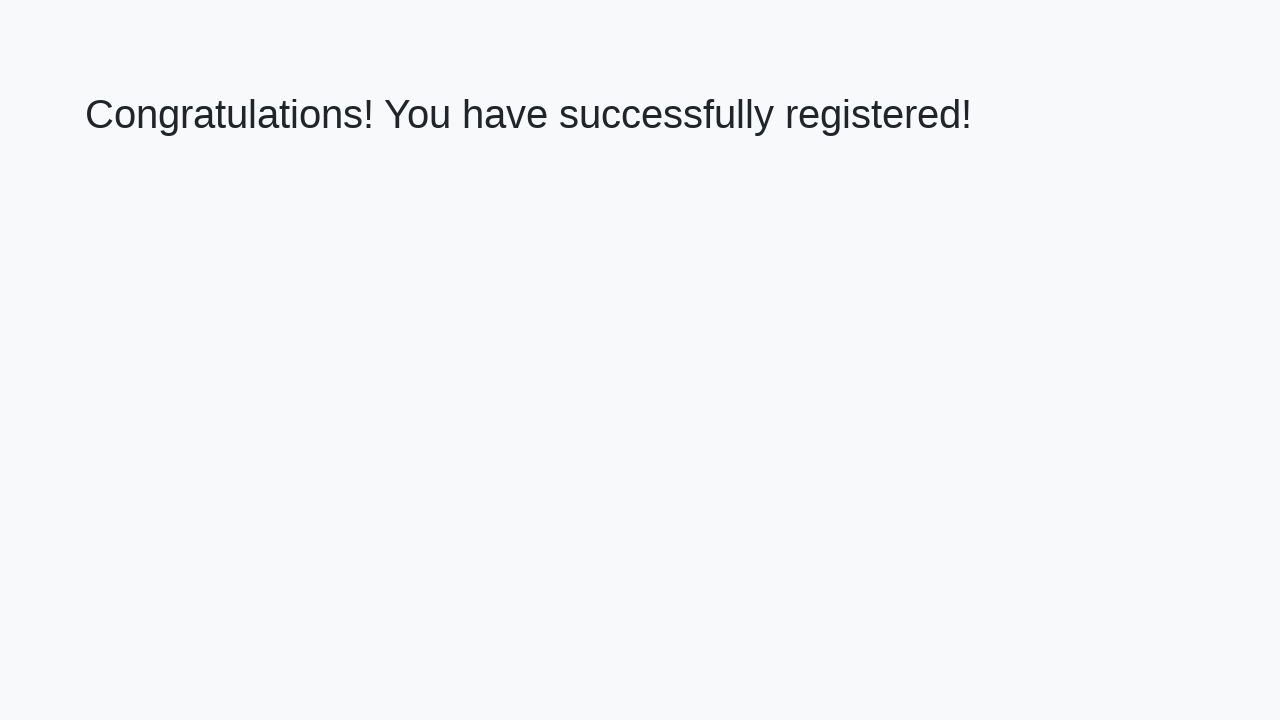